Tests alert handling by clicking alert and confirm buttons to trigger browser dialogs

Starting URL: https://rahulshettyacademy.com/AutomationPractice/

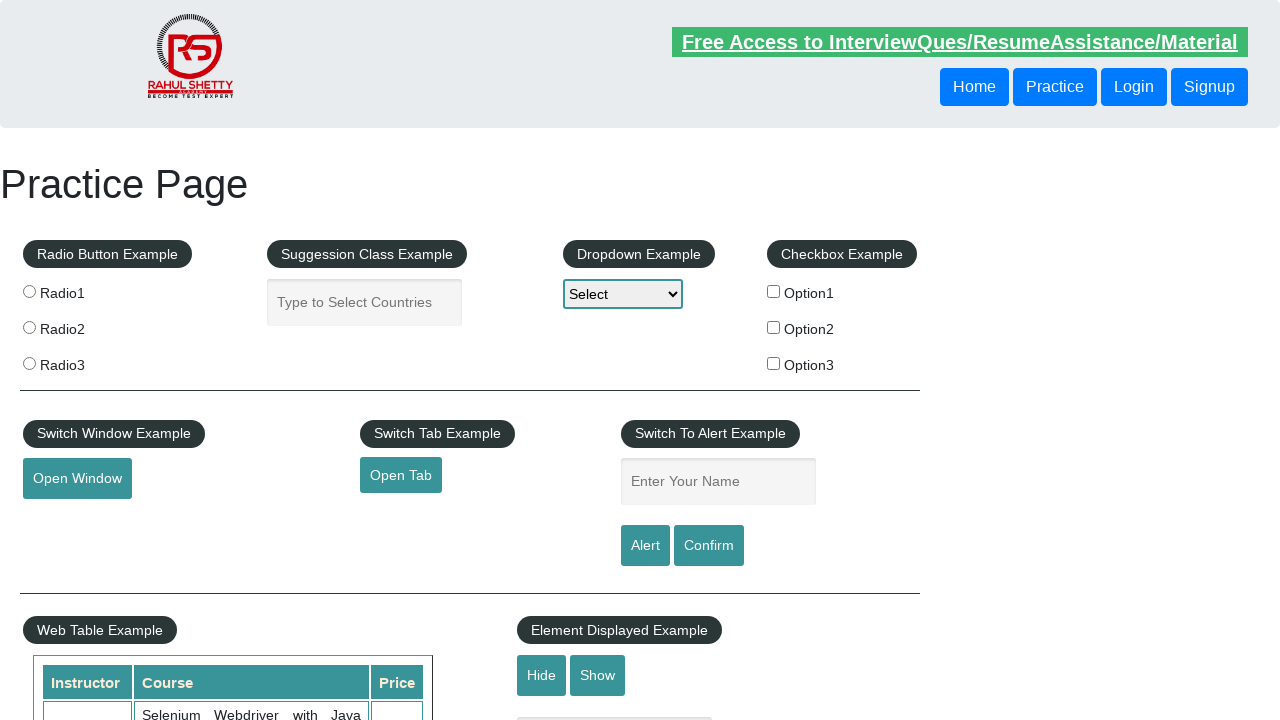

Set up dialog handler to accept all alerts and confirms
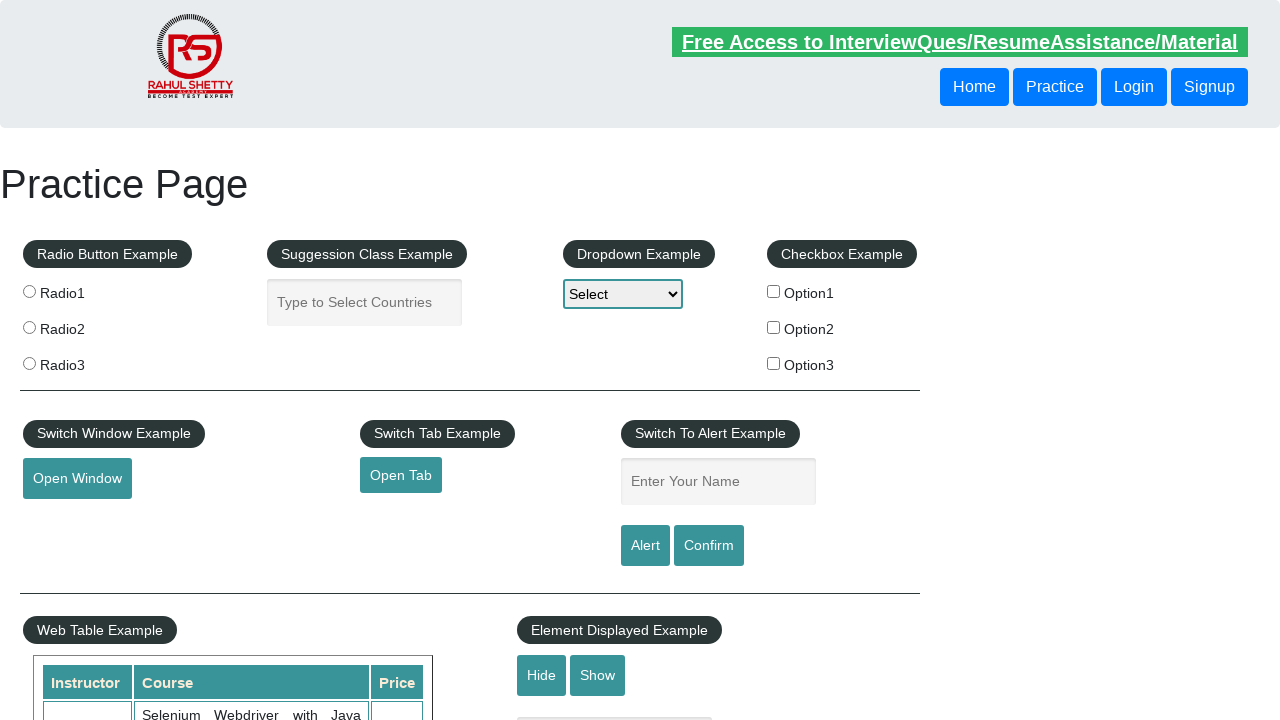

Clicked alert button to trigger browser alert dialog at (645, 546) on #alertbtn
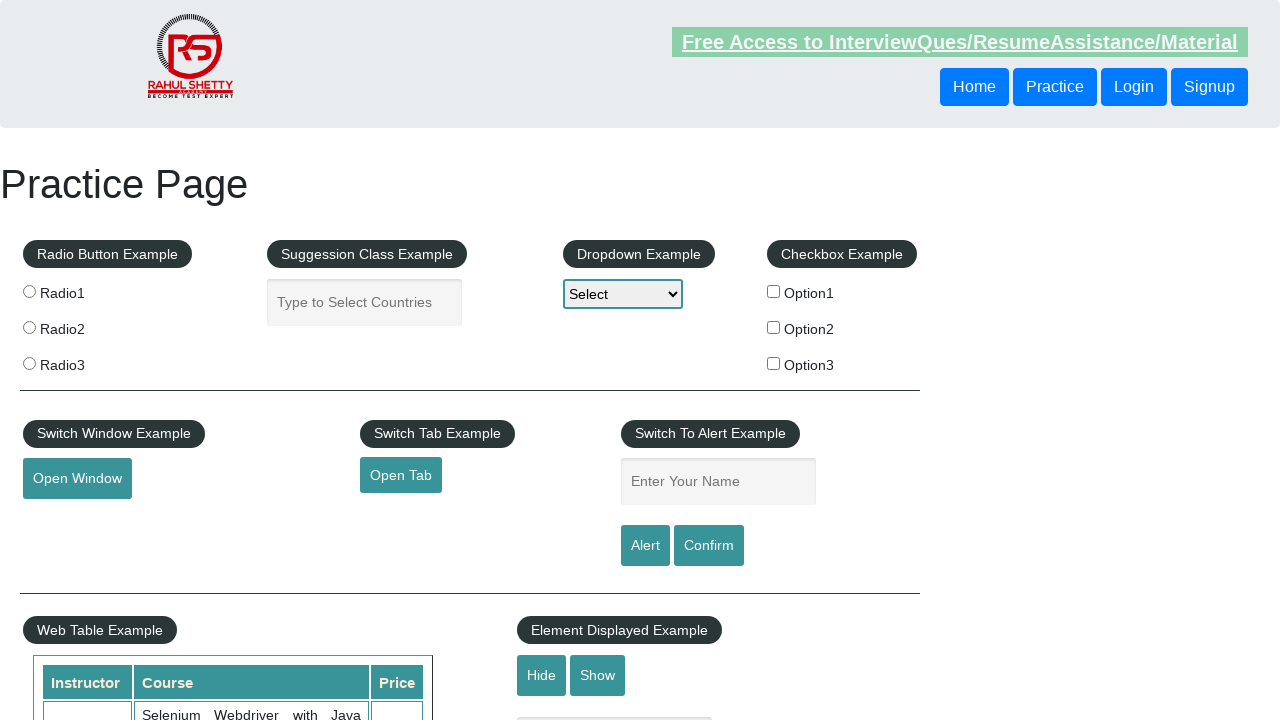

Clicked confirm button to trigger browser confirm dialog at (709, 546) on #confirmbtn
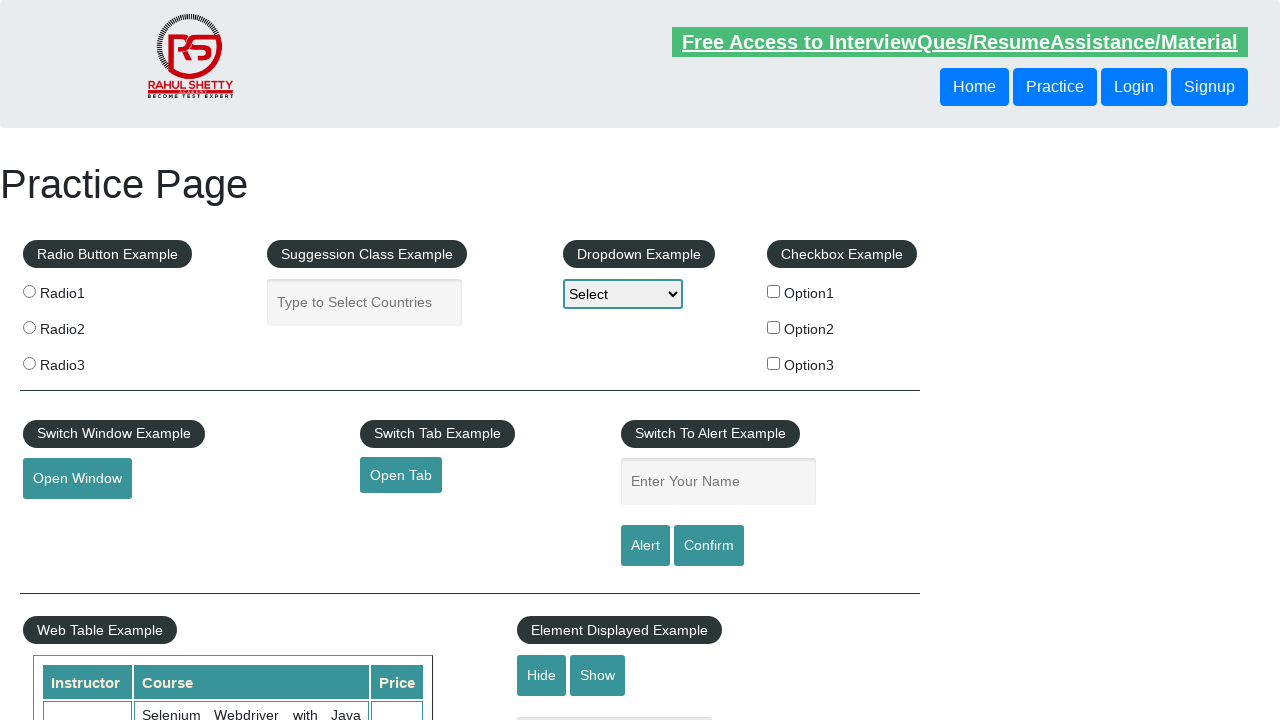

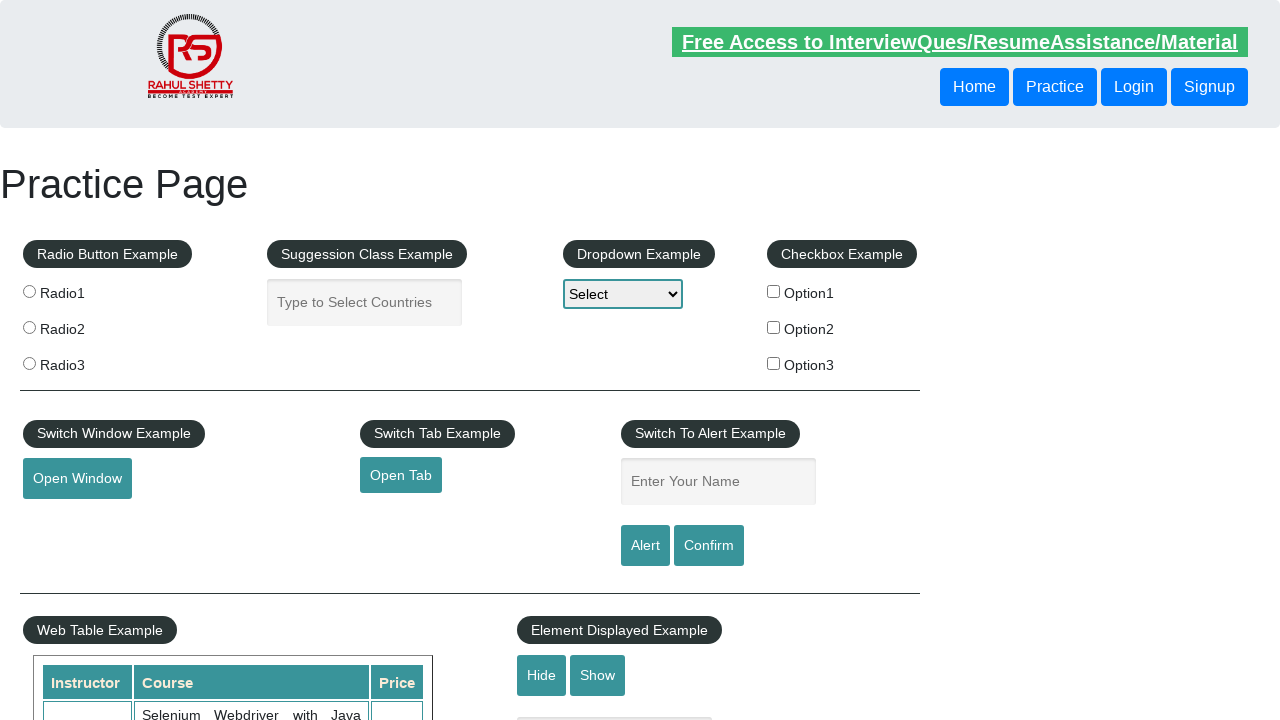